Demonstrates handling multiple browser windows by clicking a link that opens a new window, switching to it, reading content, and switching back to the original window.

Starting URL: https://the-internet.herokuapp.com/windows

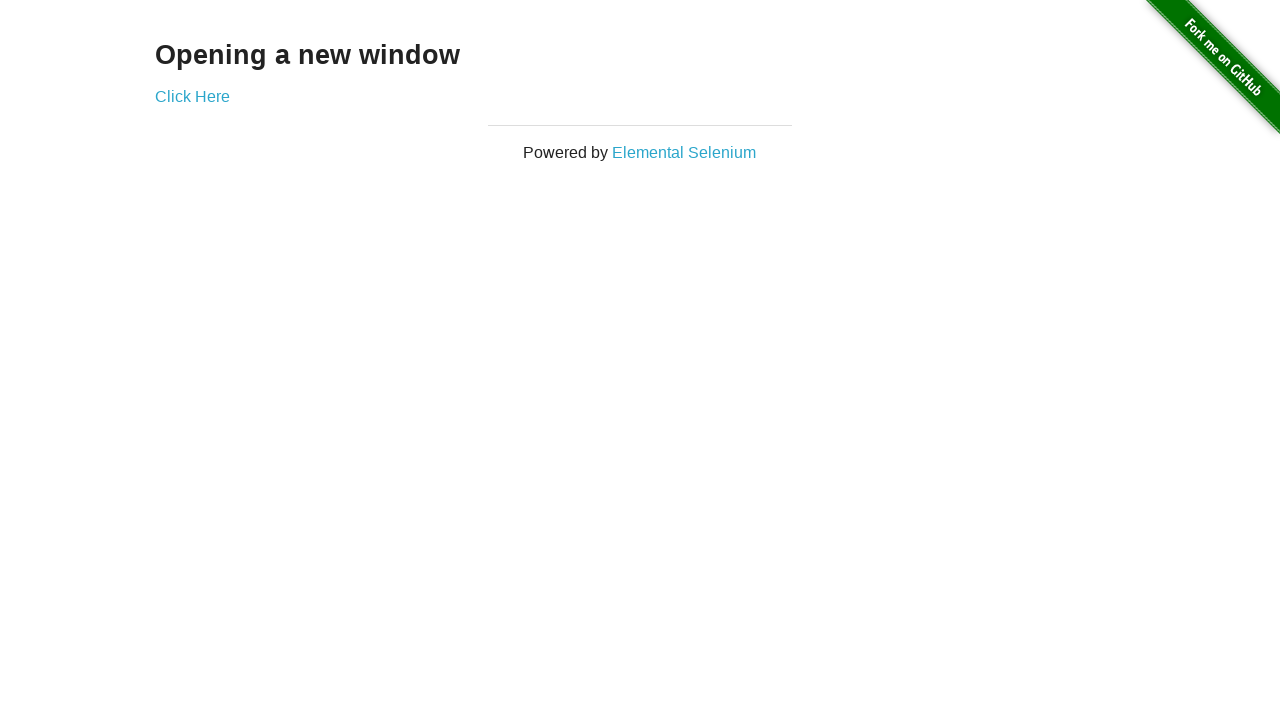

Clicked 'Click Here' link to open a new window at (192, 96) on text=Click Here
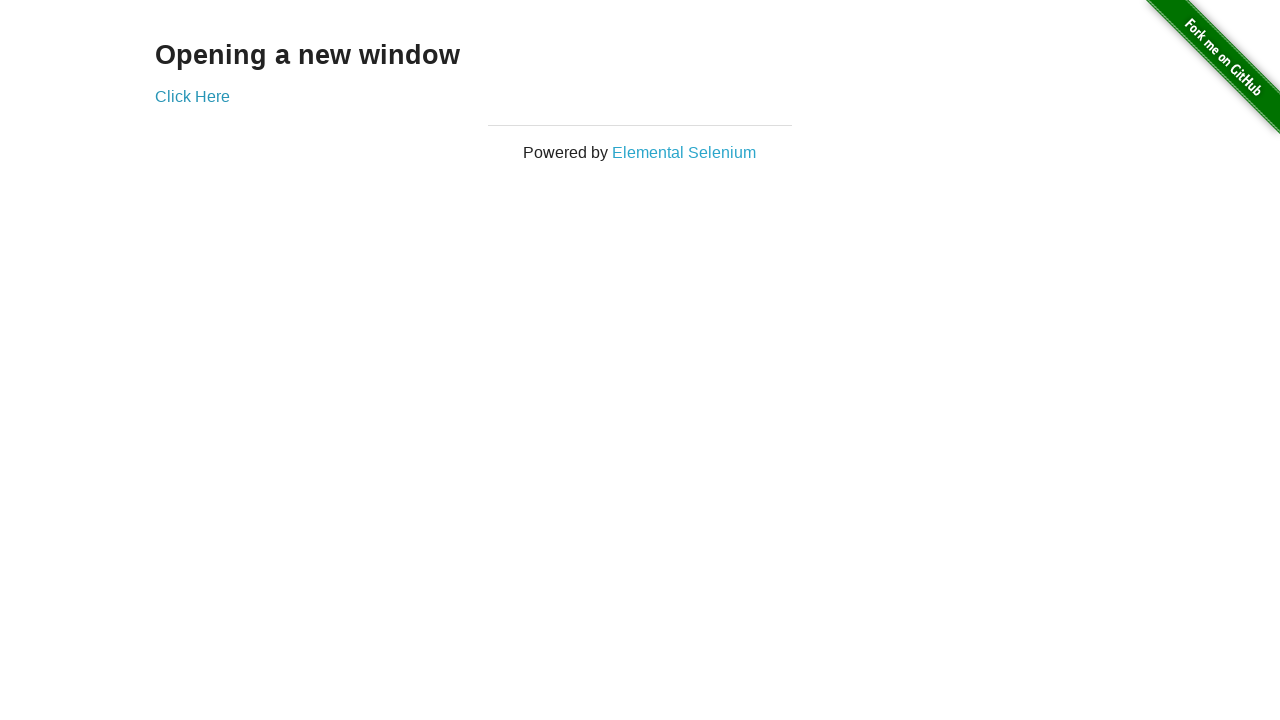

New window opened and captured
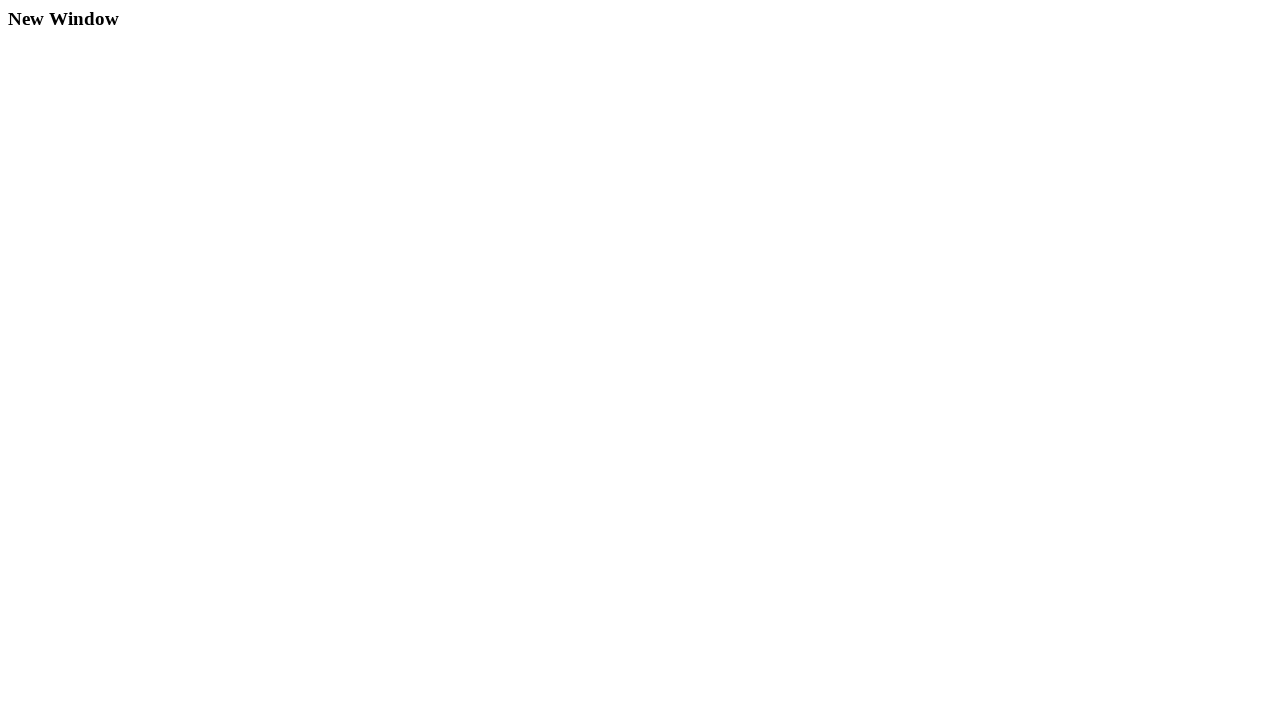

New window page load completed
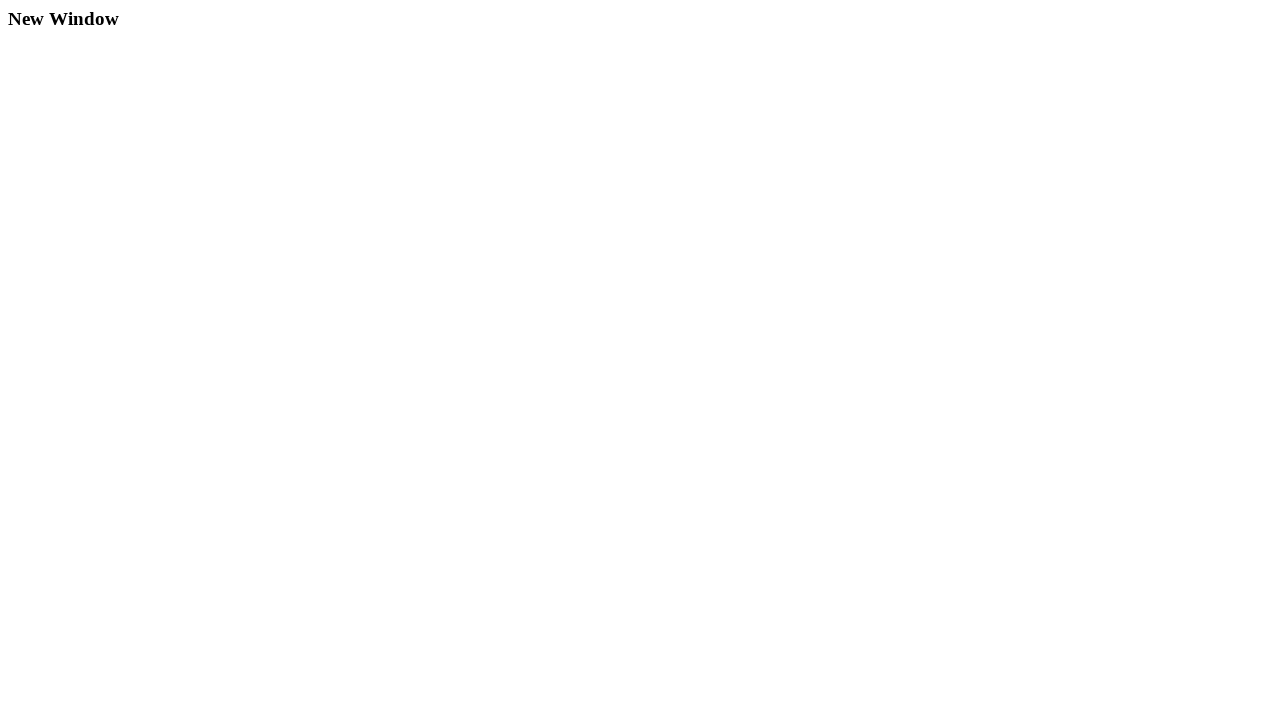

Header element loaded in new window
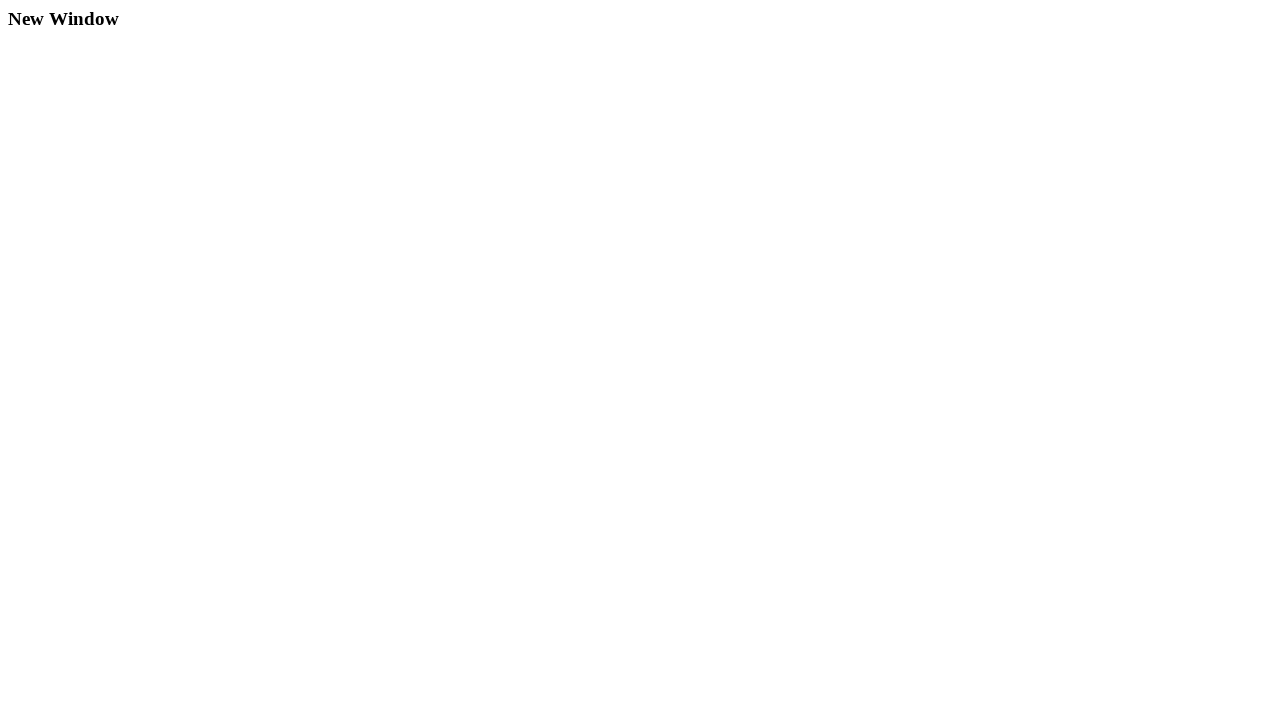

Read header text from new window: New Window
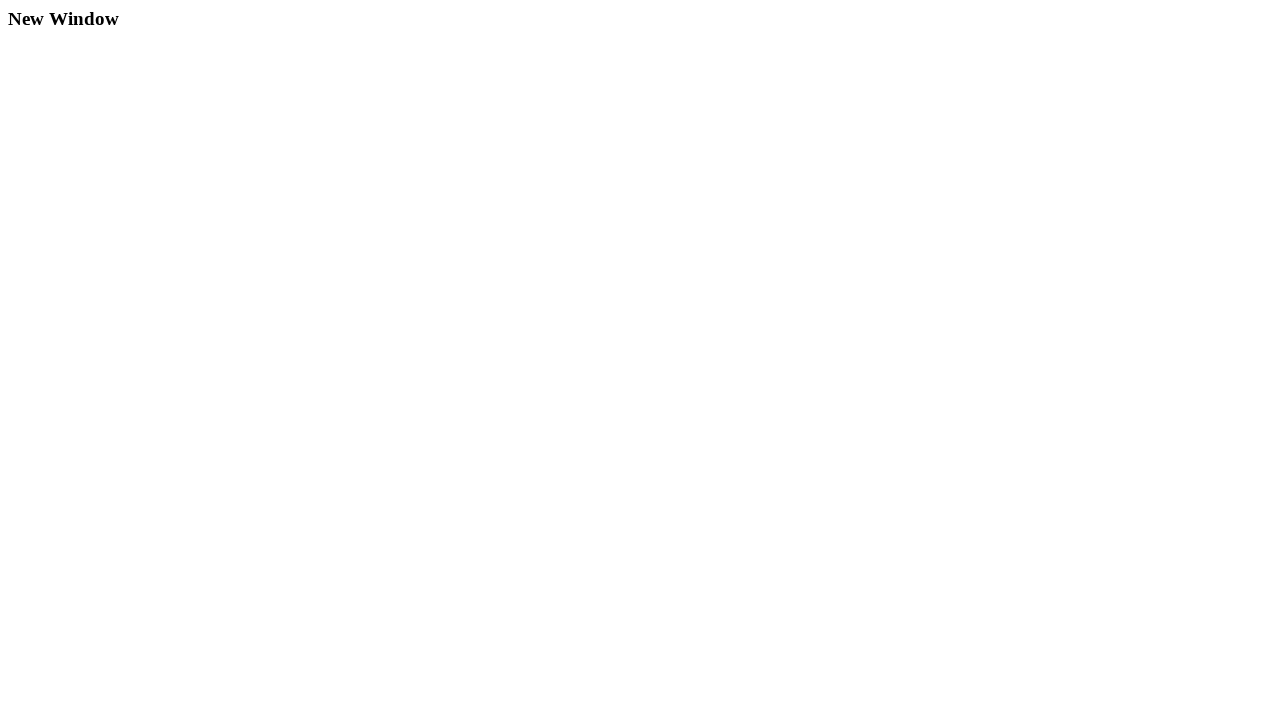

Closed the new window, returned to original page
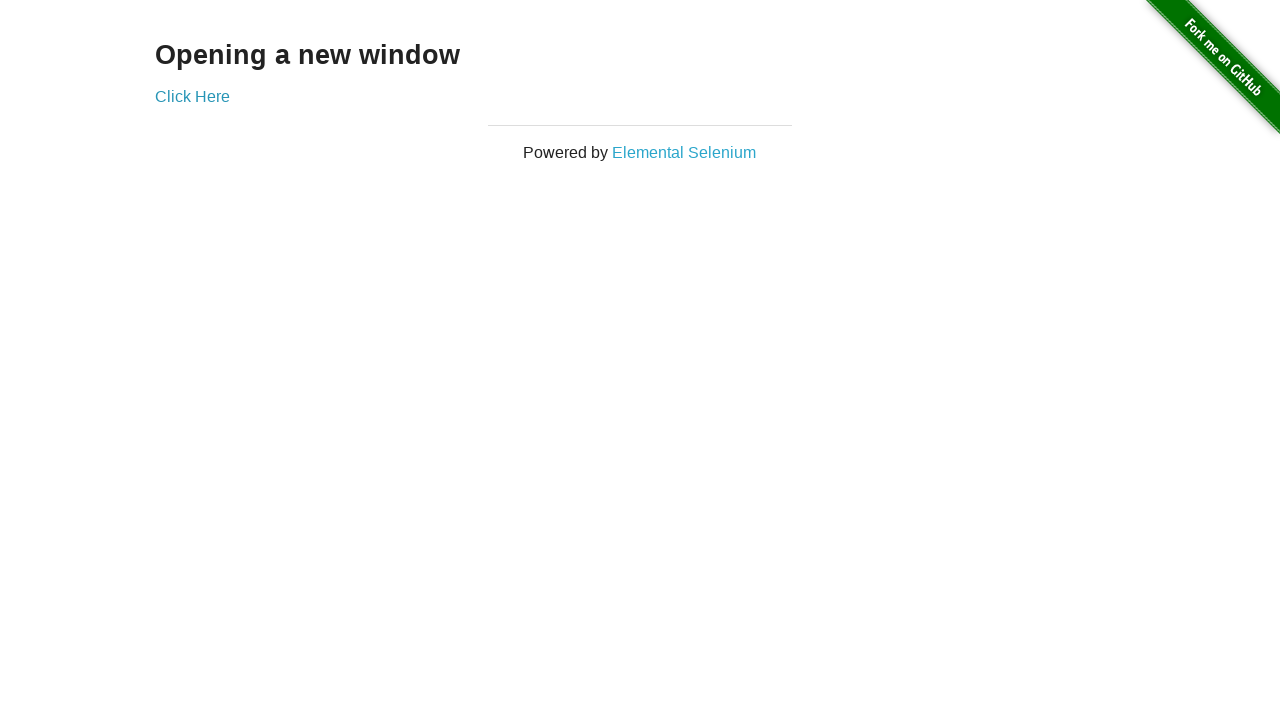

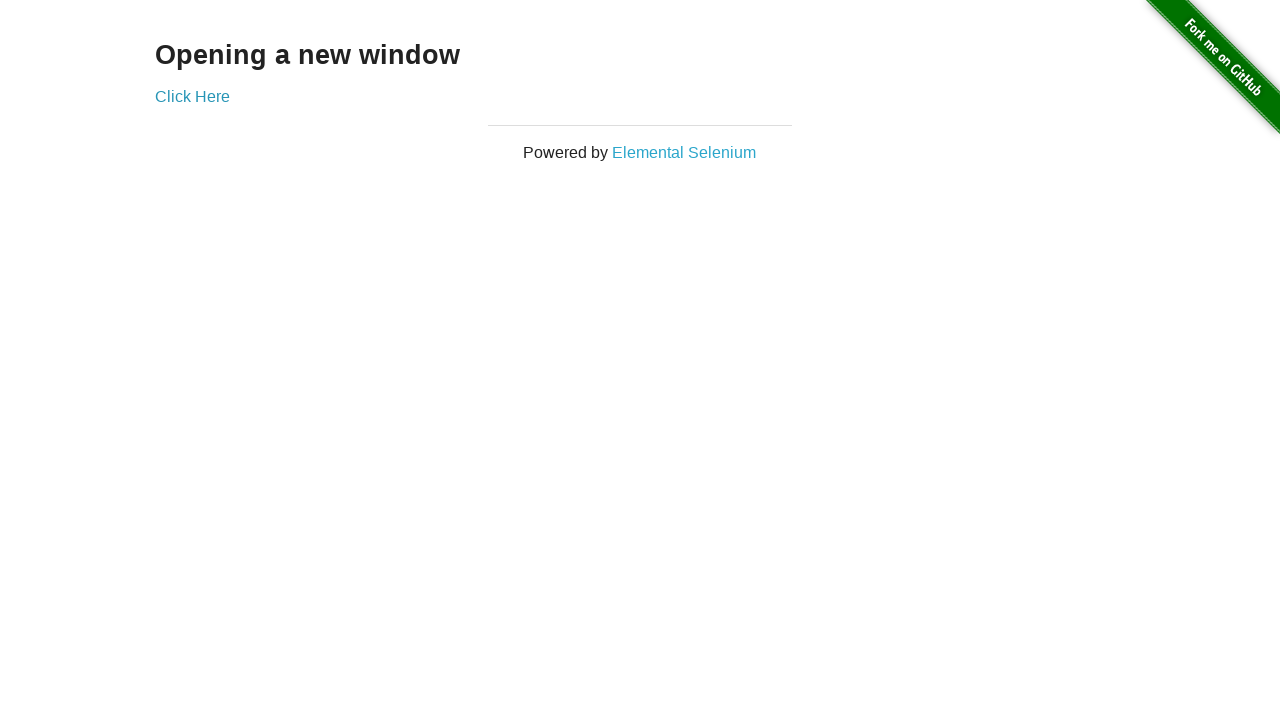